Clicks on Geolocation link from Chapter 5, verifies navigation to the geolocation page, and returns to main page

Starting URL: https://bonigarcia.dev/selenium-webdriver-java/

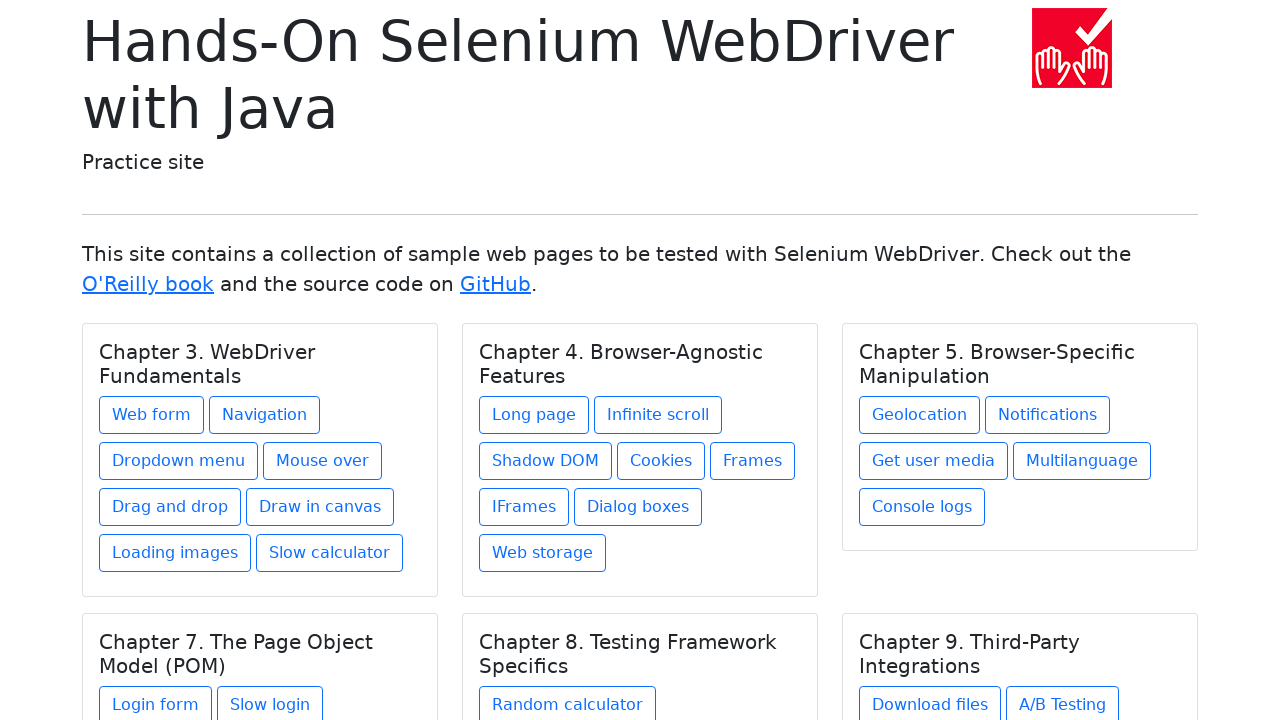

Clicked on Geolocation link from Chapter 5 at (920, 415) on xpath=//h5[text()='Chapter 5. Browser-Specific Manipulation']/../a[@href='geoloc
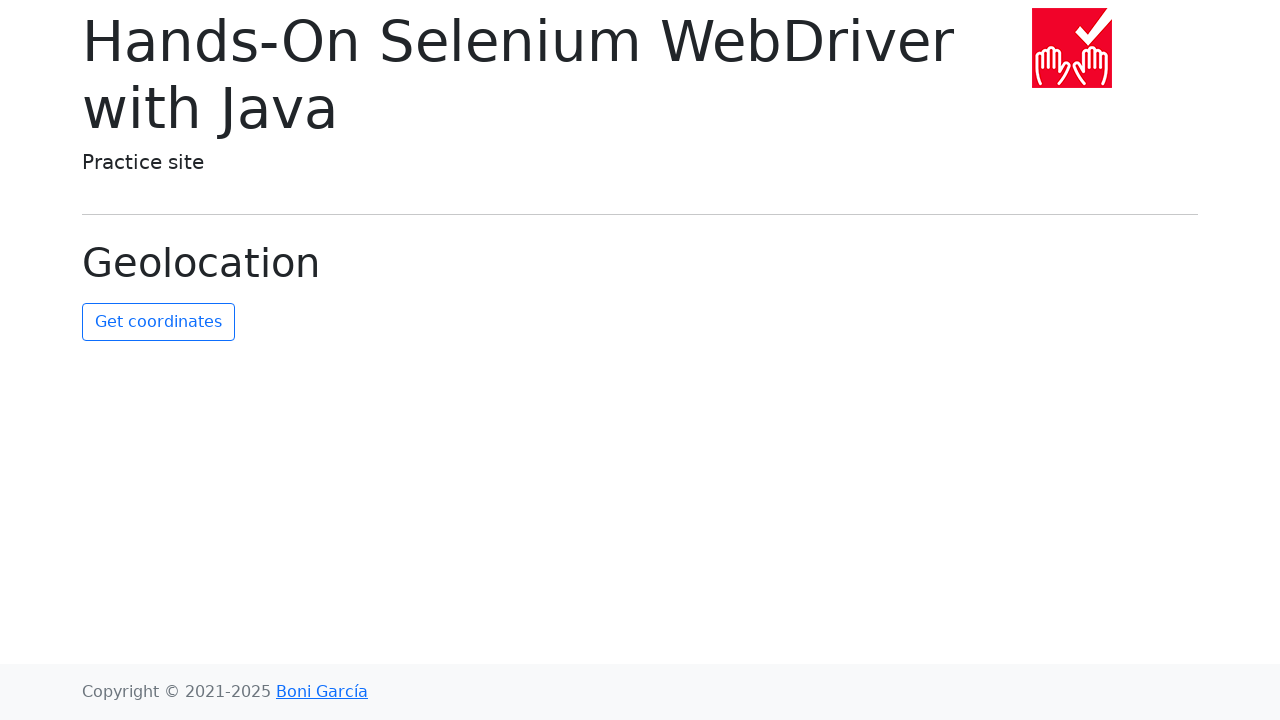

Geolocation page loaded and main heading verified
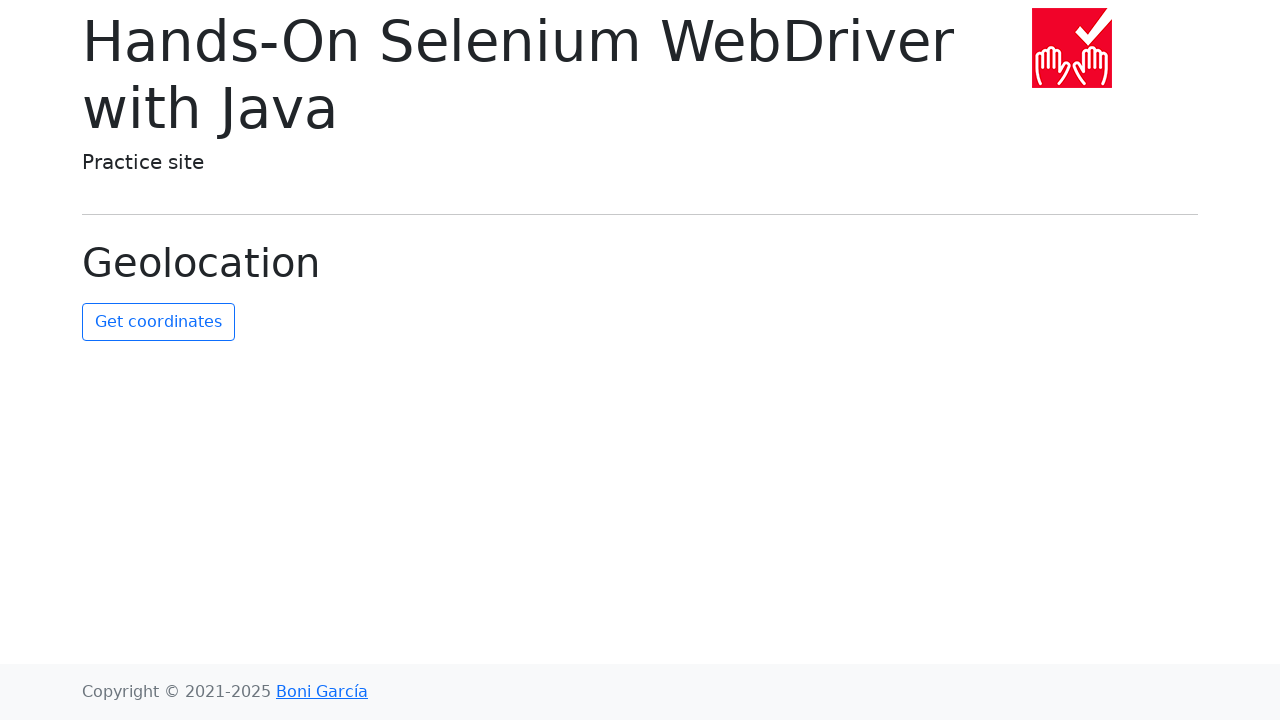

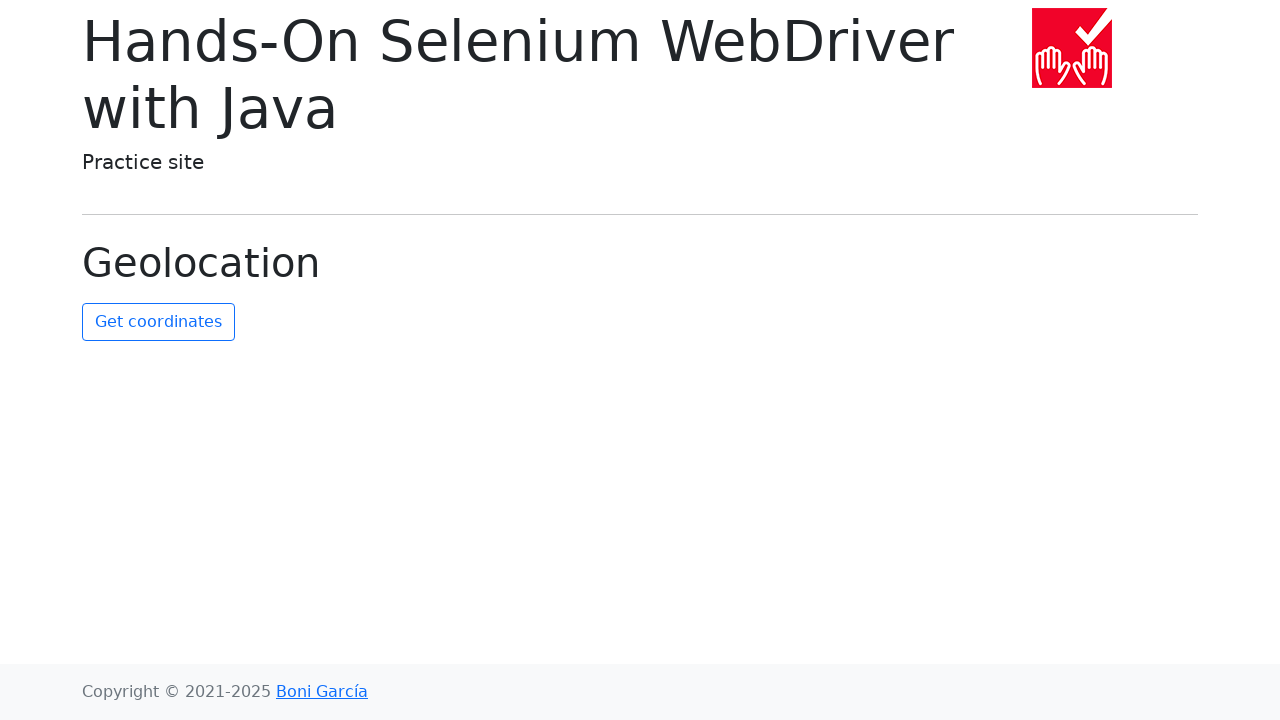